Tests window scrolling functionality by scrolling down the page by 2500 pixels and then scrolling to position 500 pixels from the top

Starting URL: https://www.dream11.com/

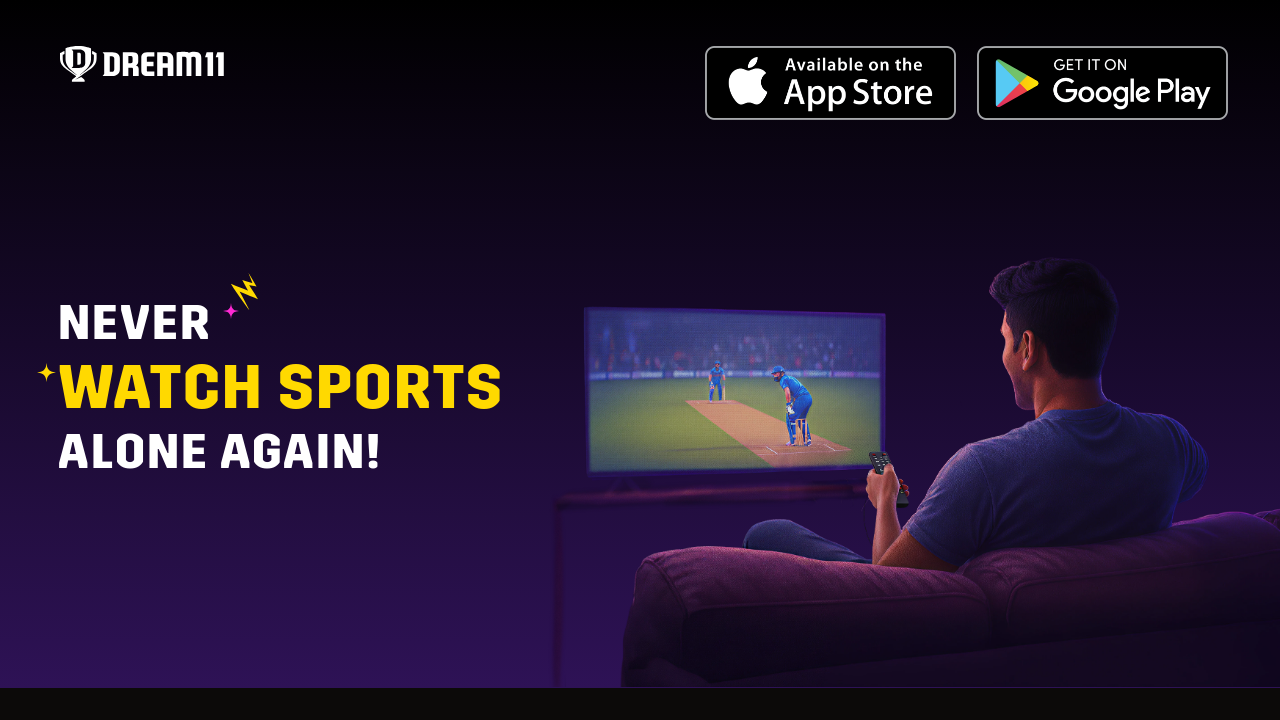

Scrolled down the page by 2500 pixels
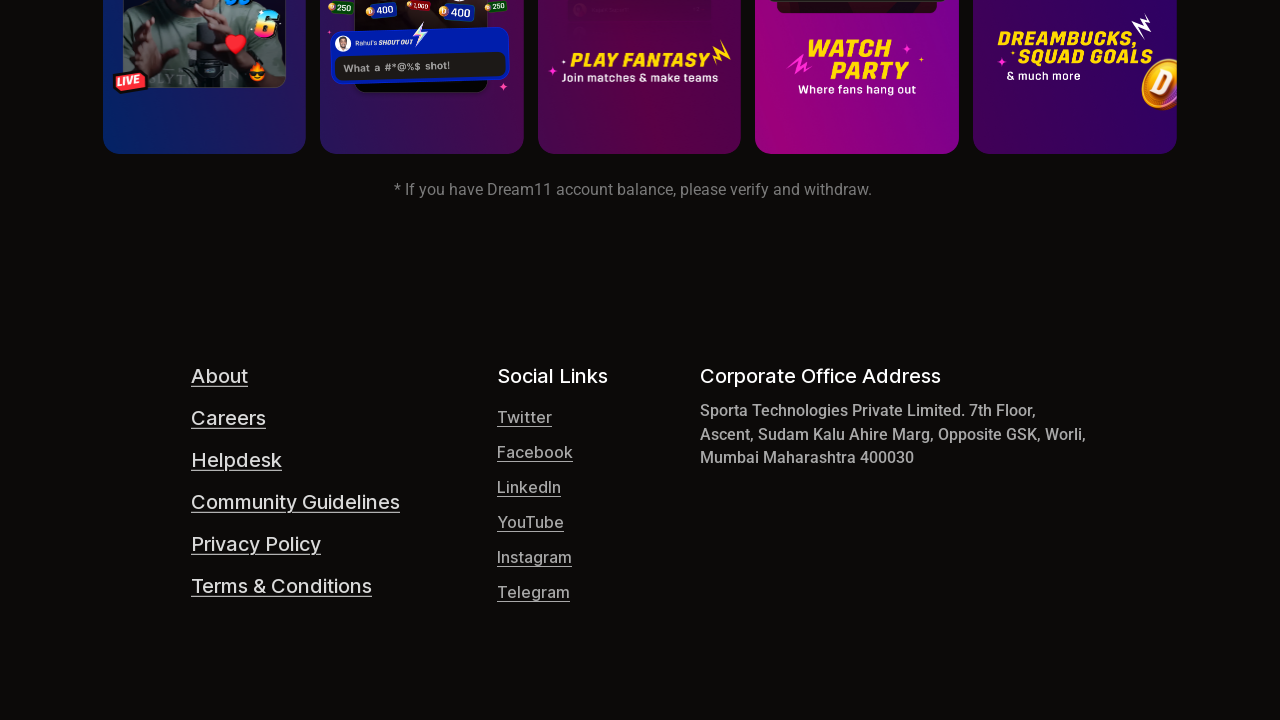

Waited 2000ms for scroll to complete
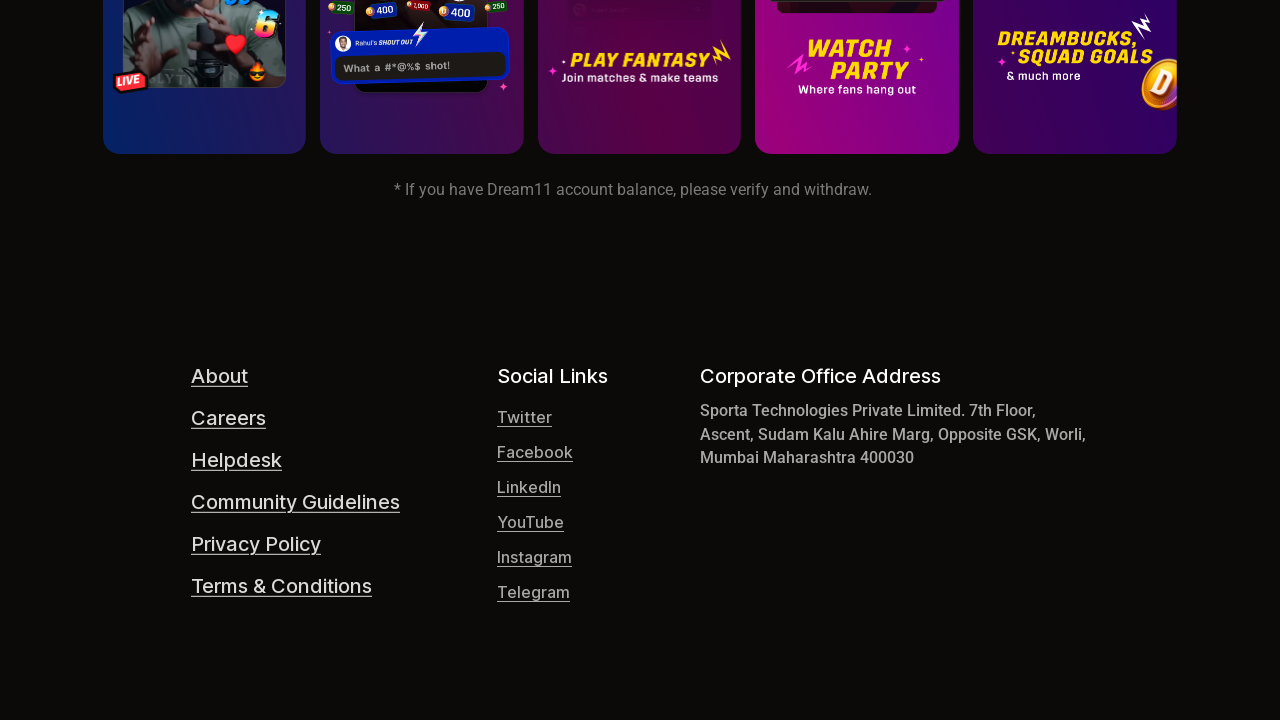

Scrolled to position 500 pixels from the top of the page
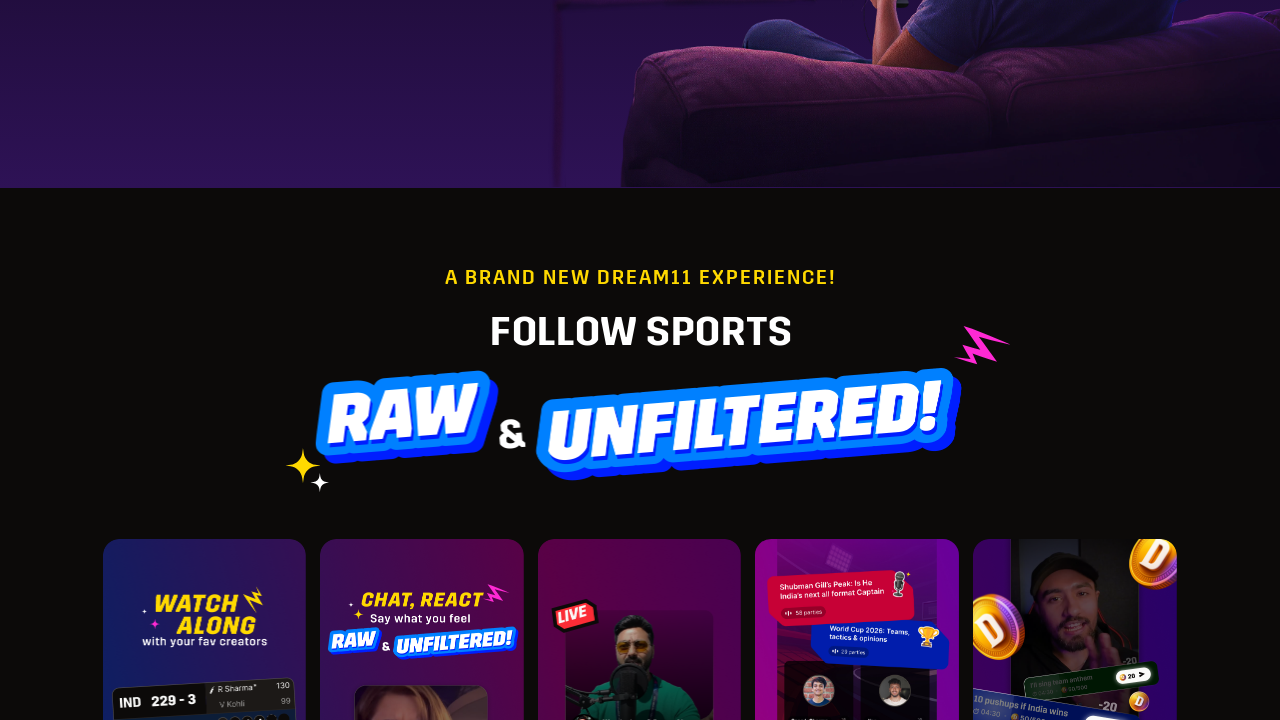

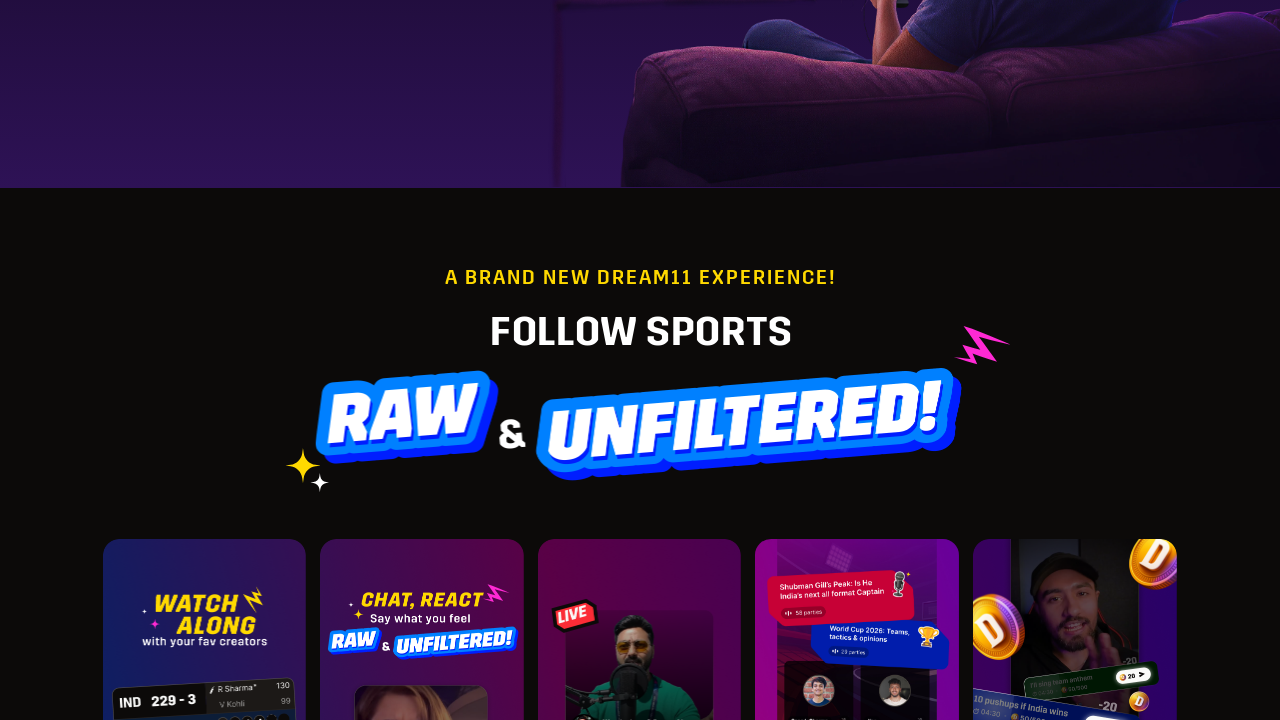